Tests a form with dropdown selection by calculating the sum of two numbers displayed on the page and selecting the correct answer from a dropdown menu

Starting URL: http://suninjuly.github.io/selects1.html

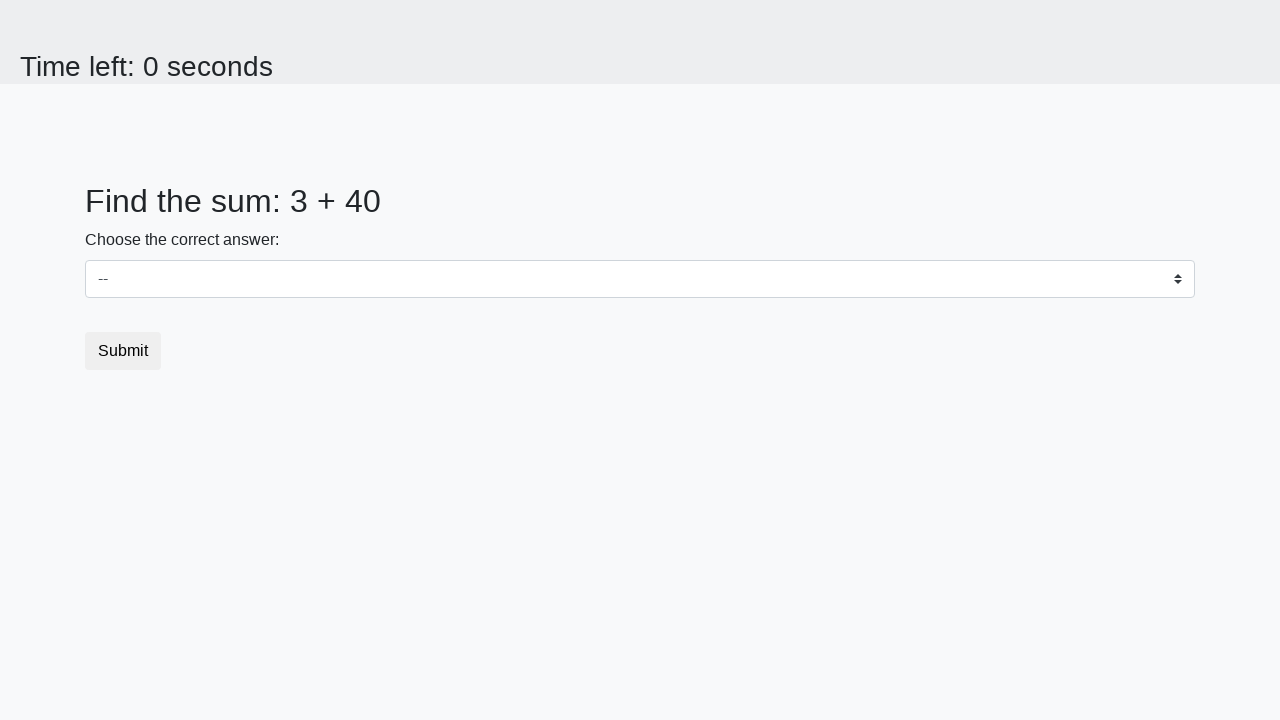

Retrieved first number from #num1 element
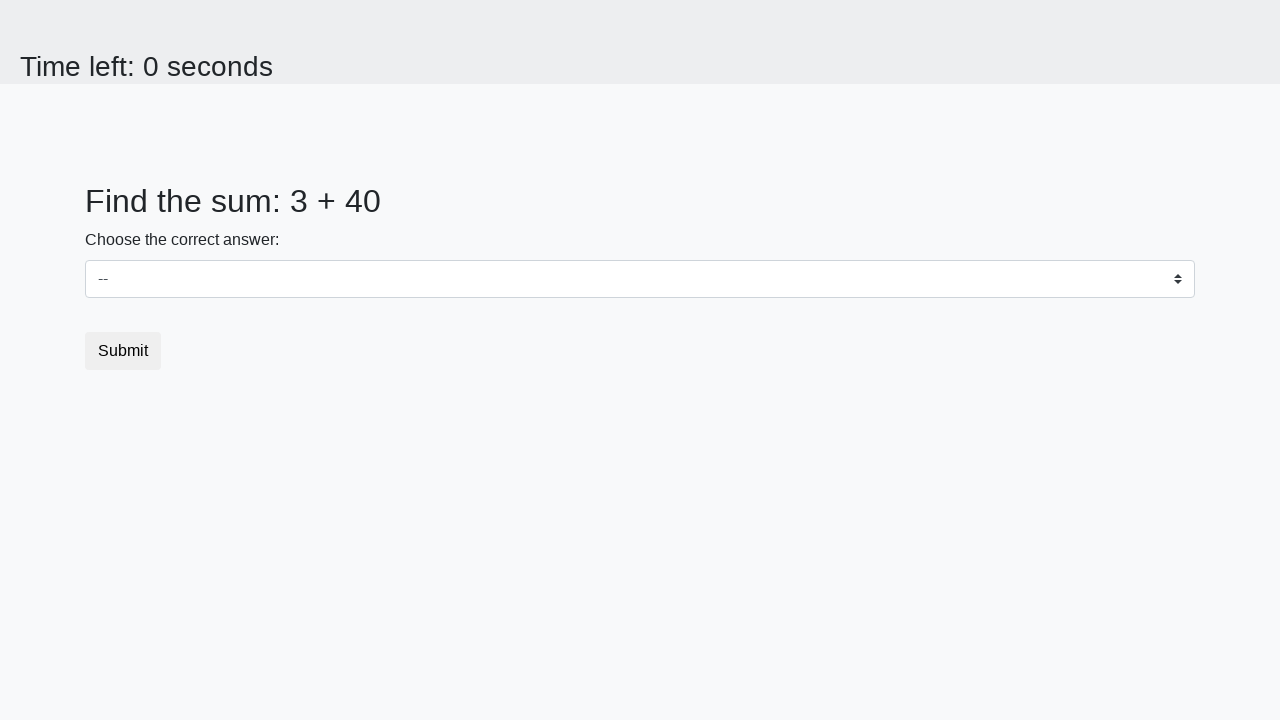

Retrieved second number from #num2 element
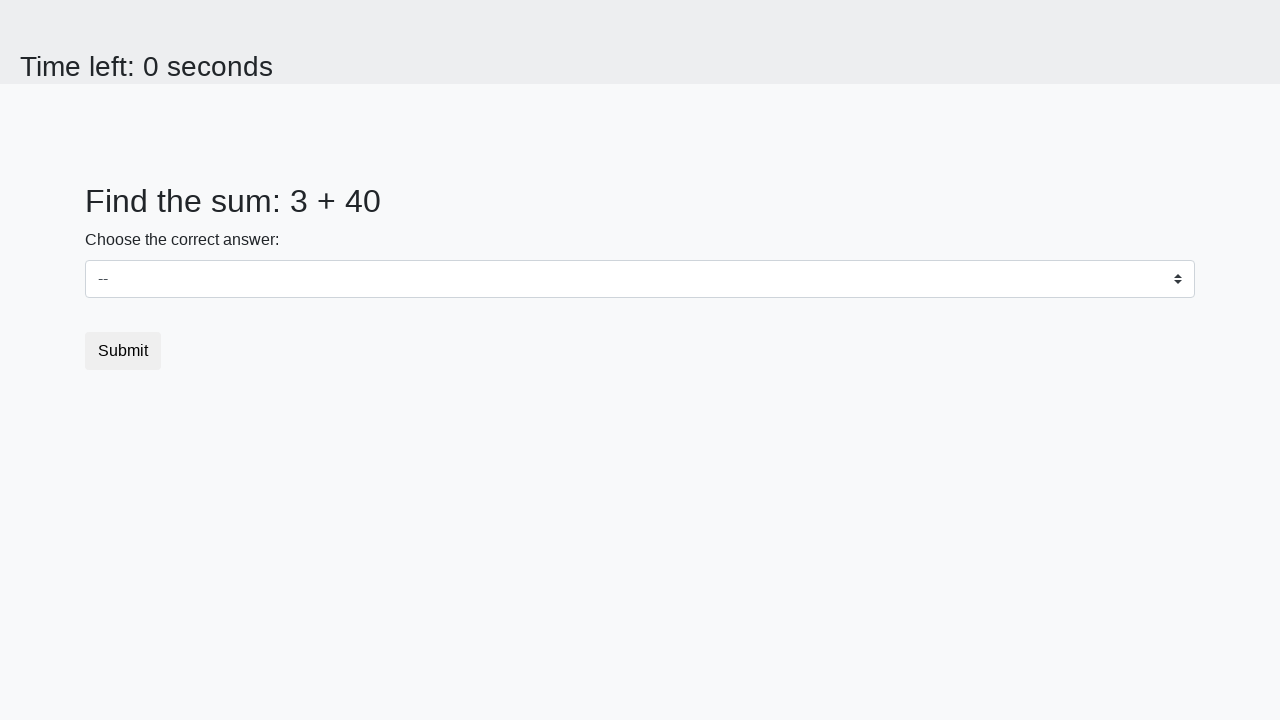

Selected sum (43) from dropdown menu on select
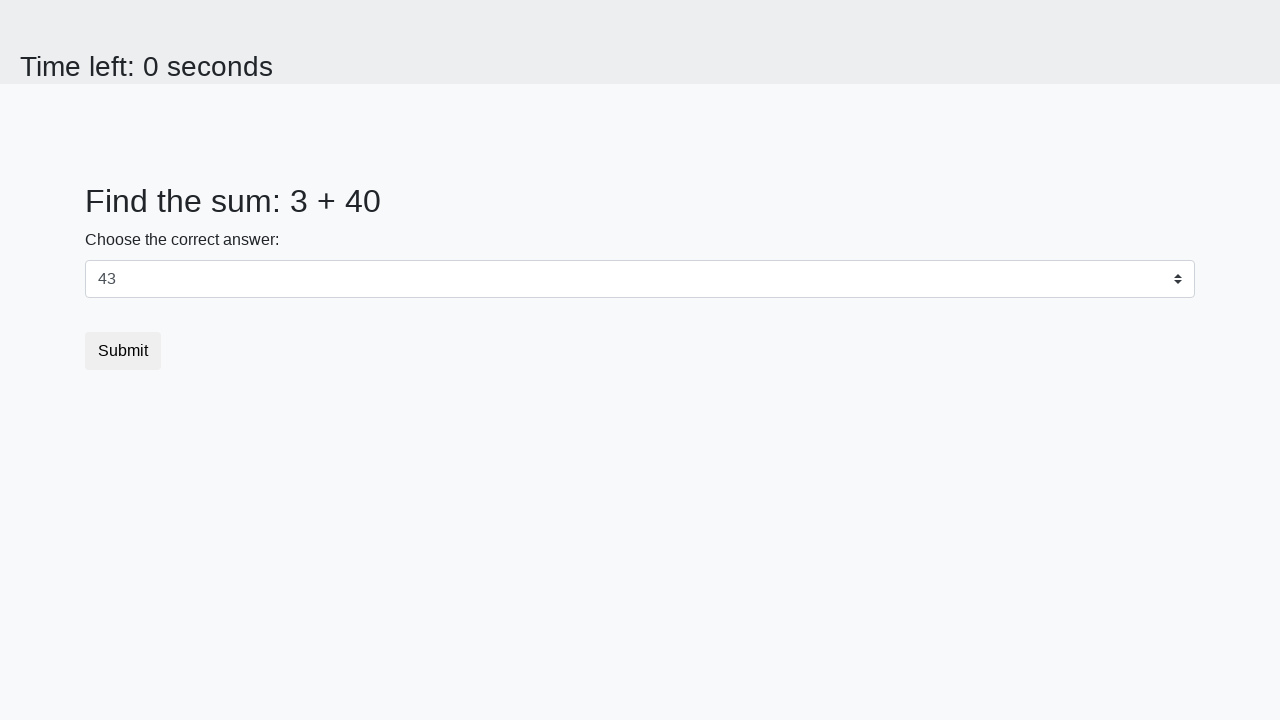

Clicked submit button to complete form at (123, 351) on button
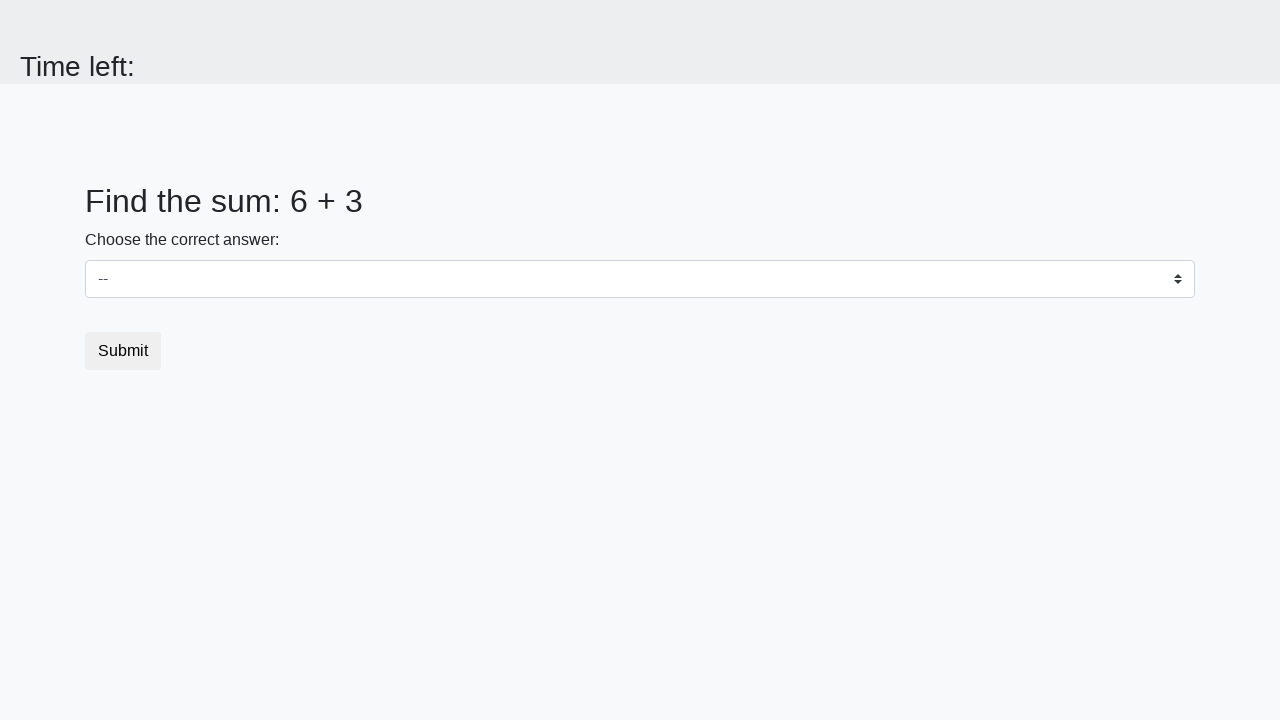

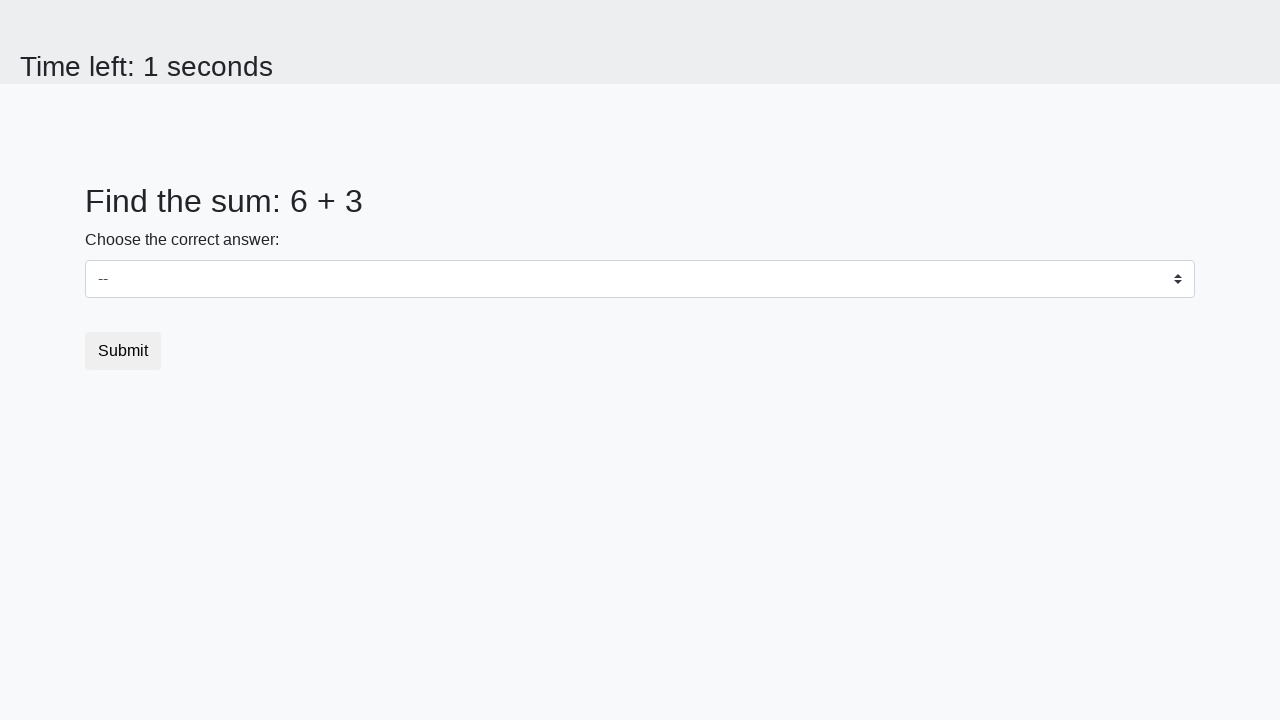